Checks if a website is registered in Turkey's E-Commerce Information System (ETBIS) by navigating to the search page, scrolling to load results, and verifying the registration status and mobile app availability.

Starting URL: https://etbis.ticaret.gov.tr/tr/Home/SearchSite?url=https://www.trendyol.com

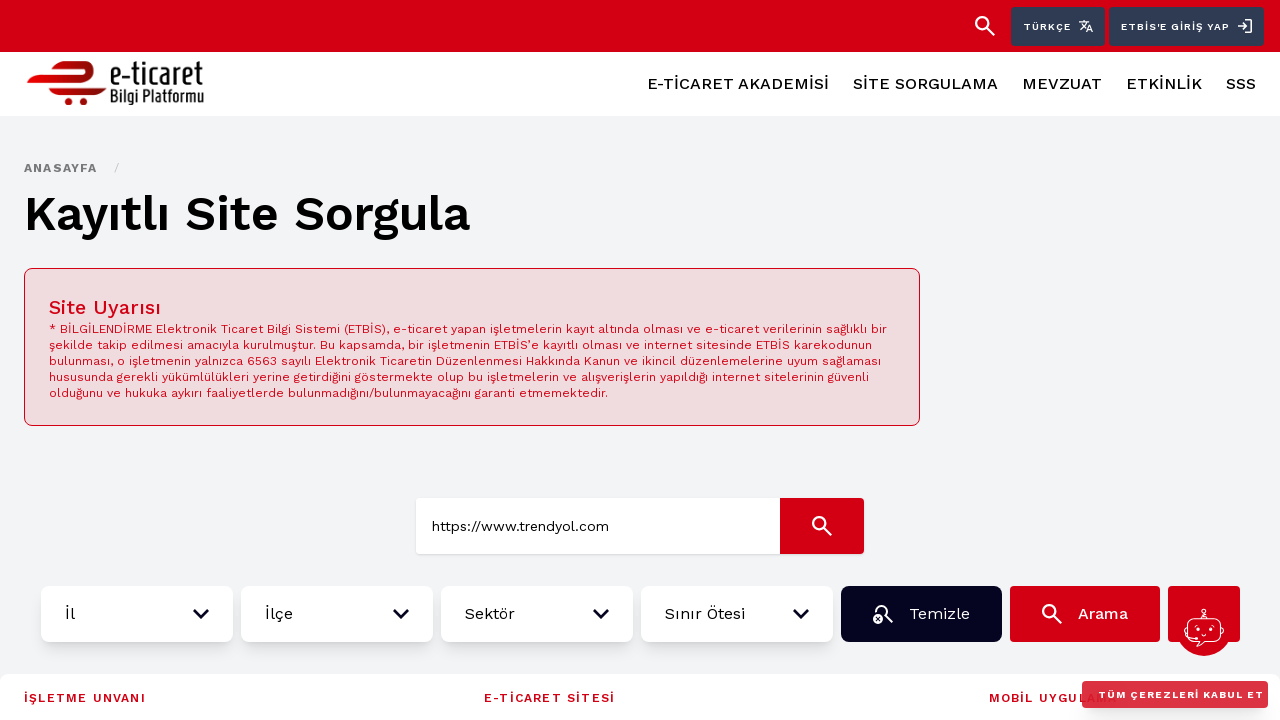

Scrolled down 1000px to load table content
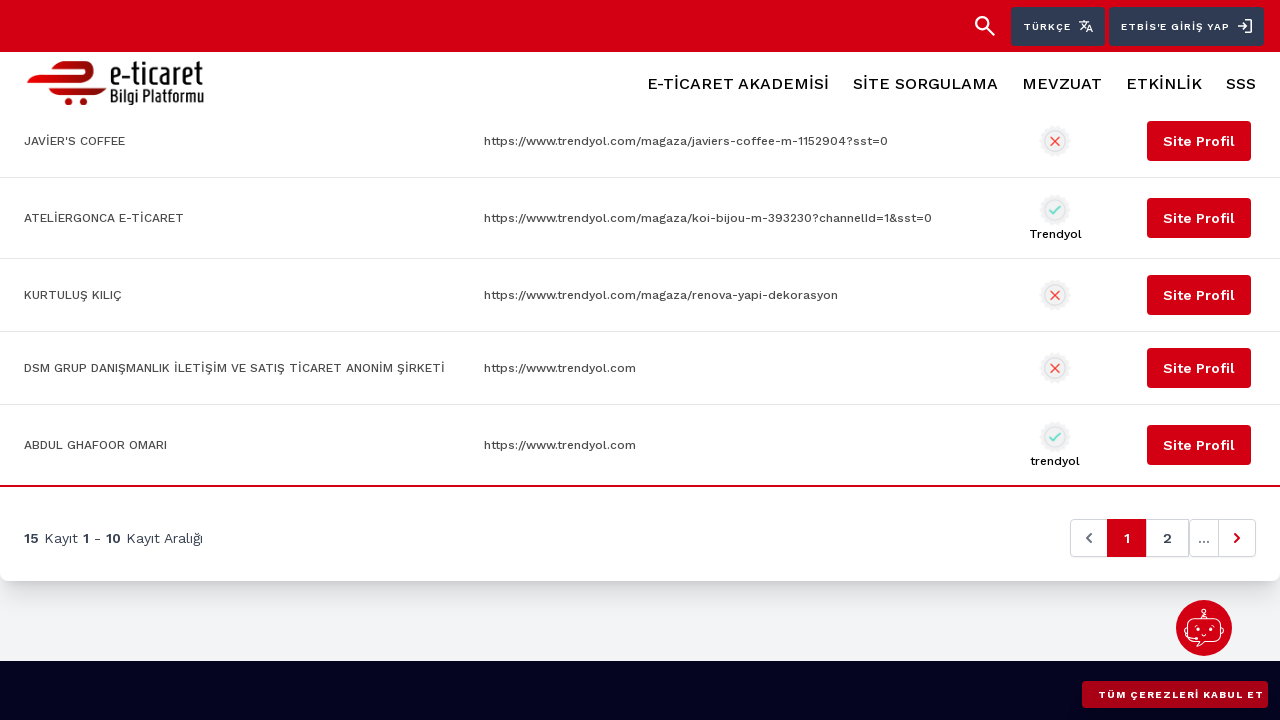

Waited 1500ms for table rows to load
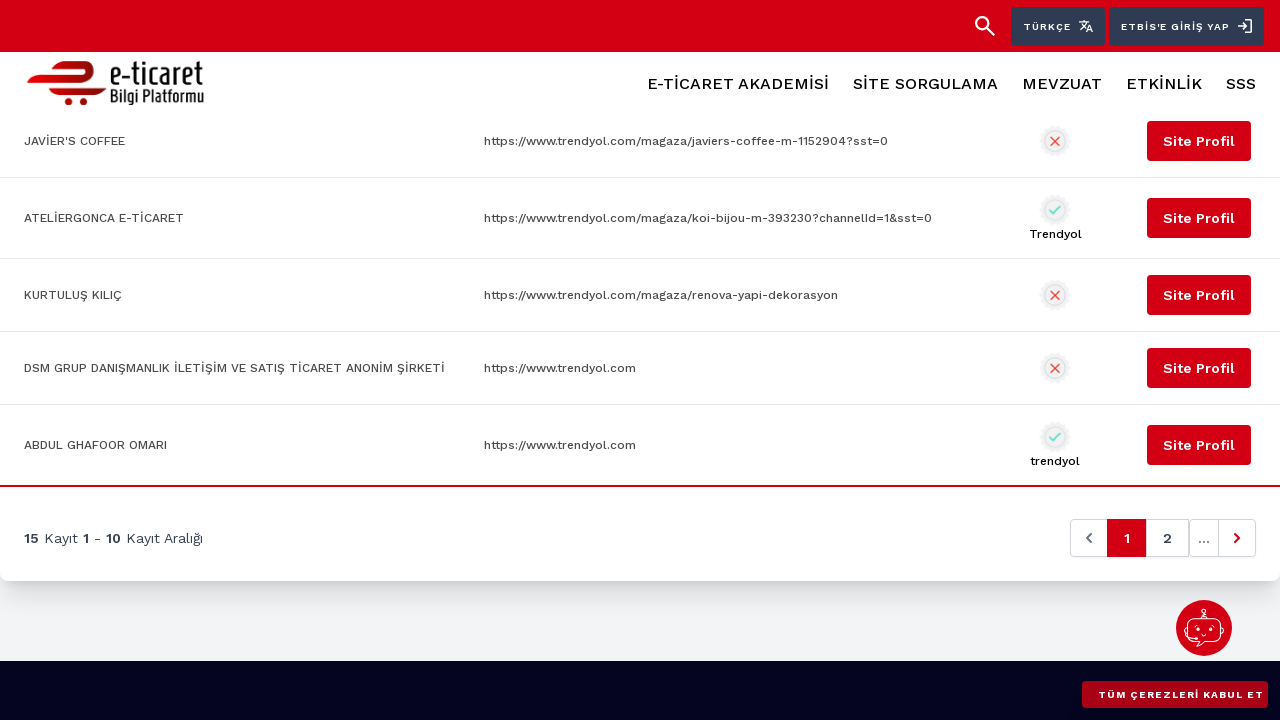

Located table rows in the page
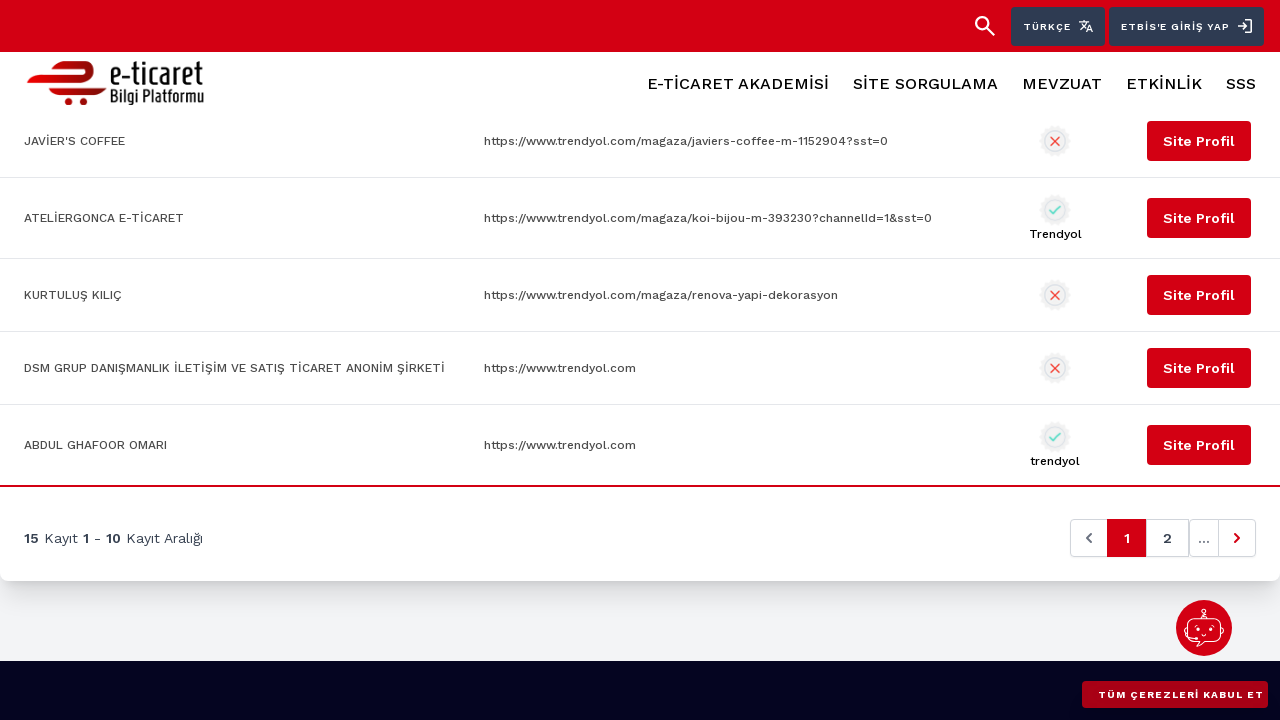

Confirmed table rows exist (count > 0)
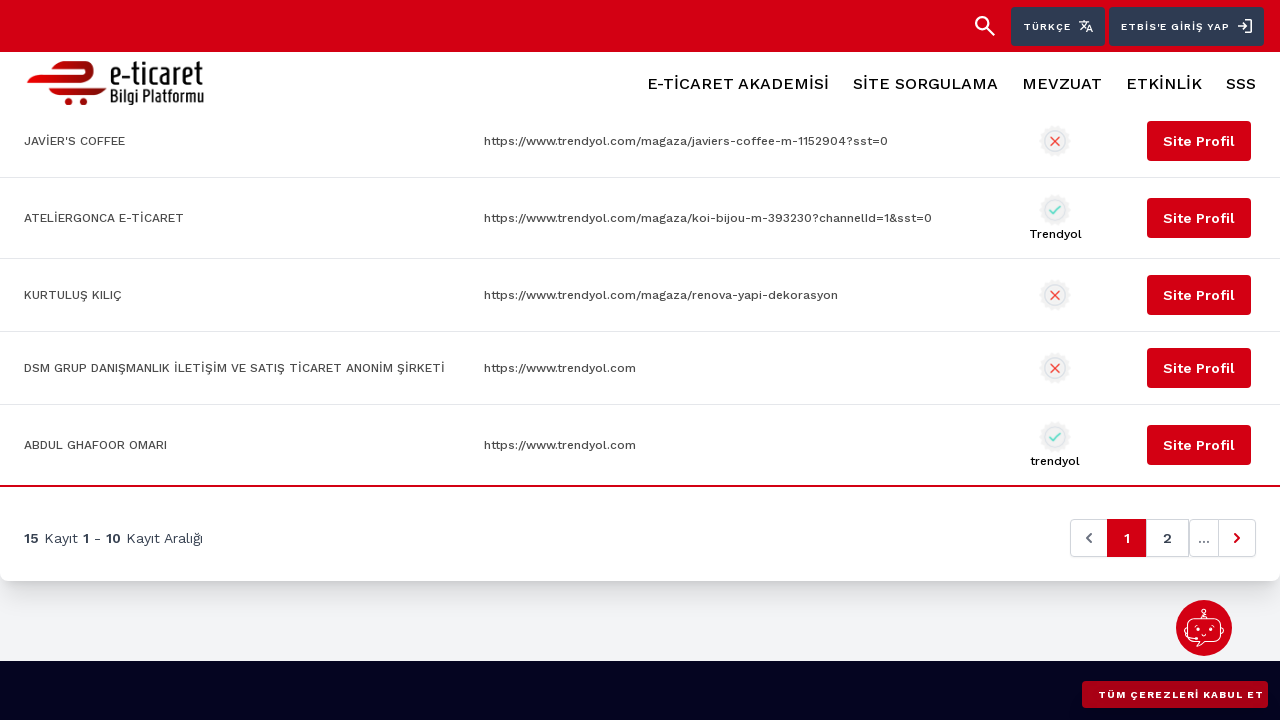

Located mobile app status images in table third column
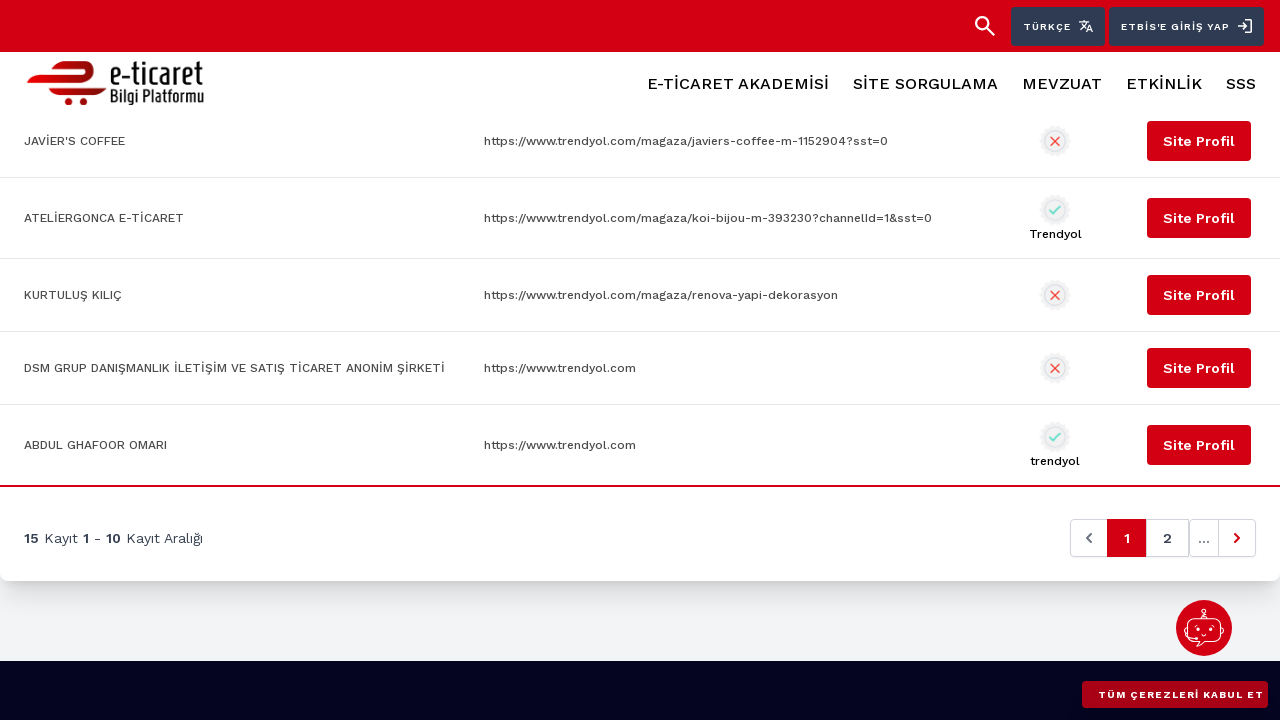

Confirmed mobile app status images exist (count > 0)
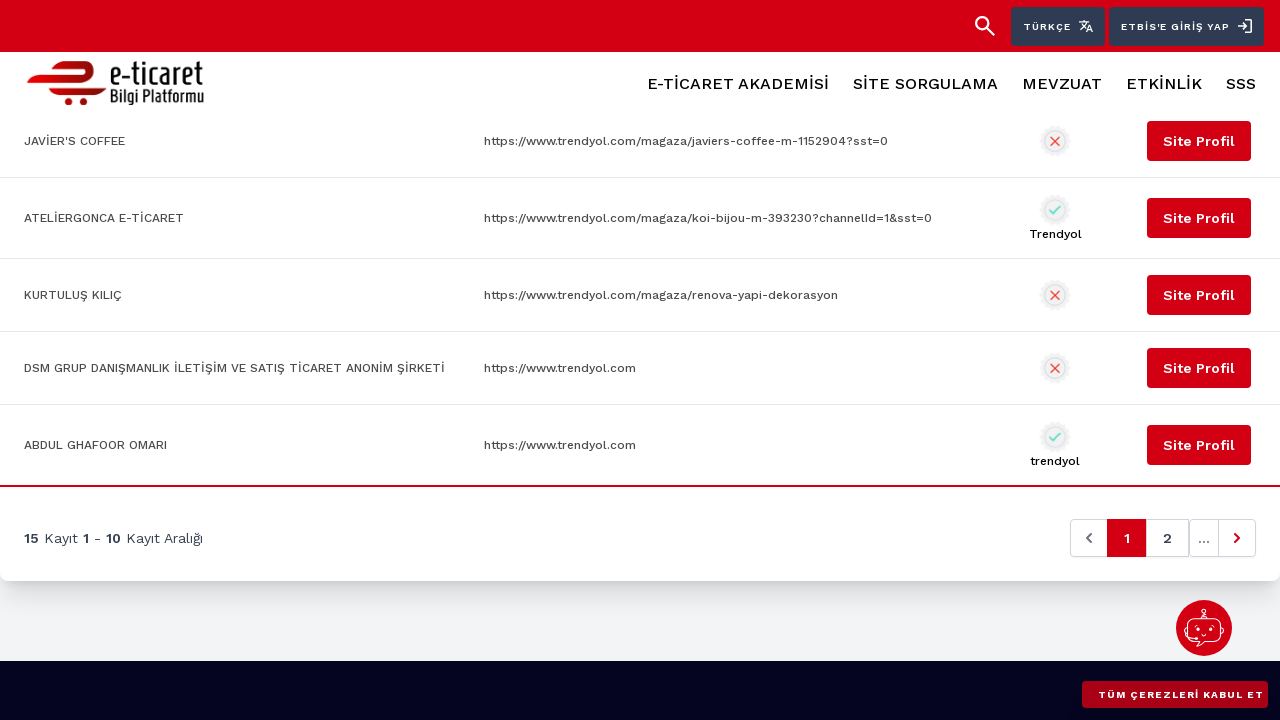

Waited for first mobile app status image to become visible
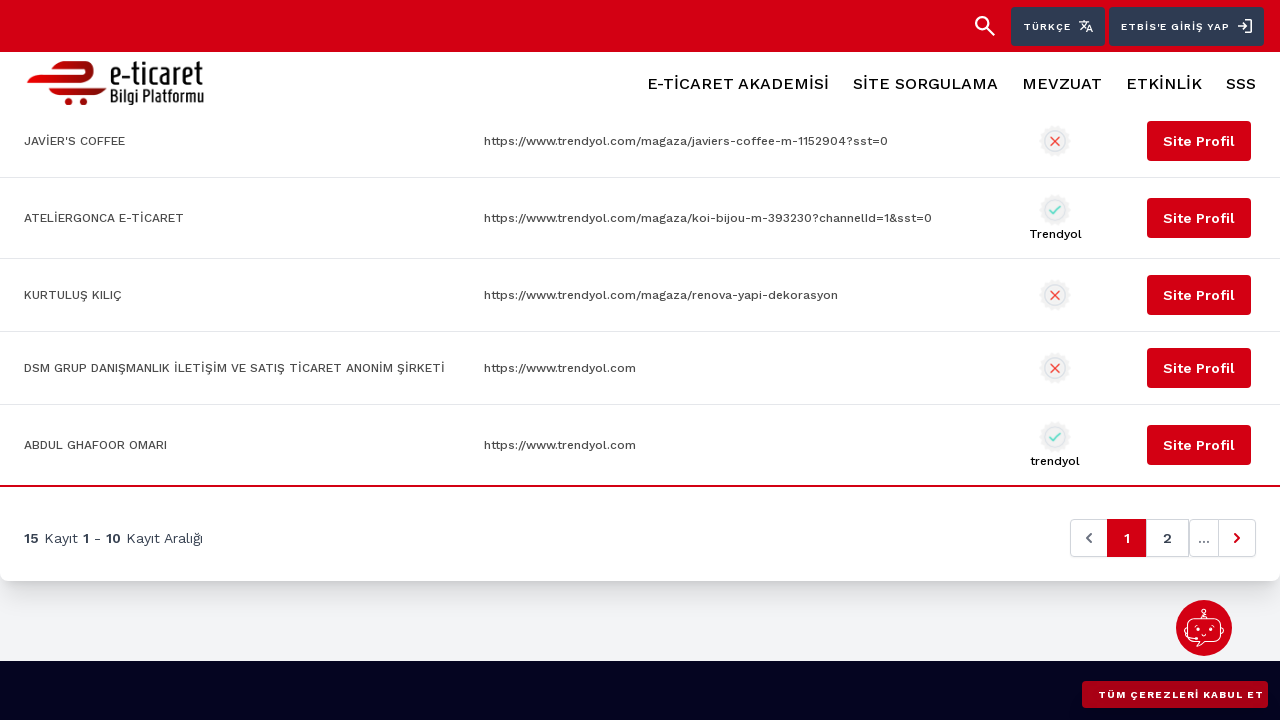

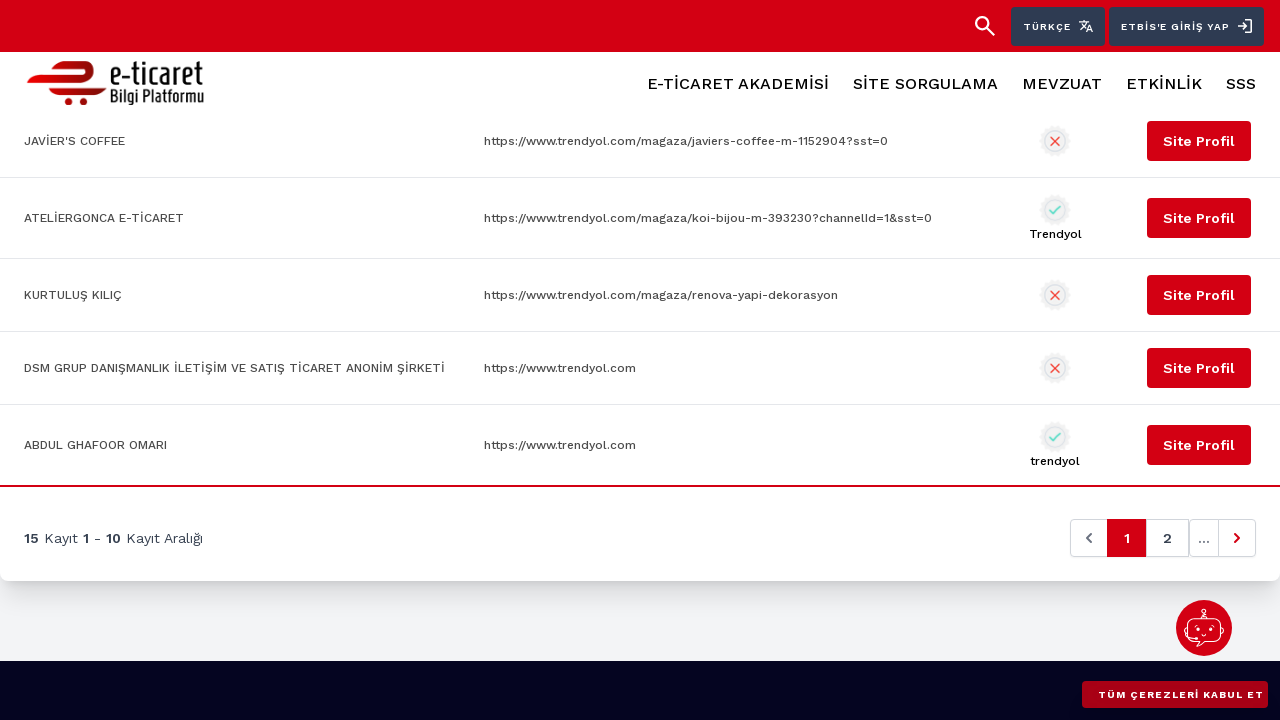